Tests checkbox functionality by selecting "Sirt Agrisi" and "Carpinti" checkboxes and verifying they are selected

Starting URL: https://testotomasyonu.com/form

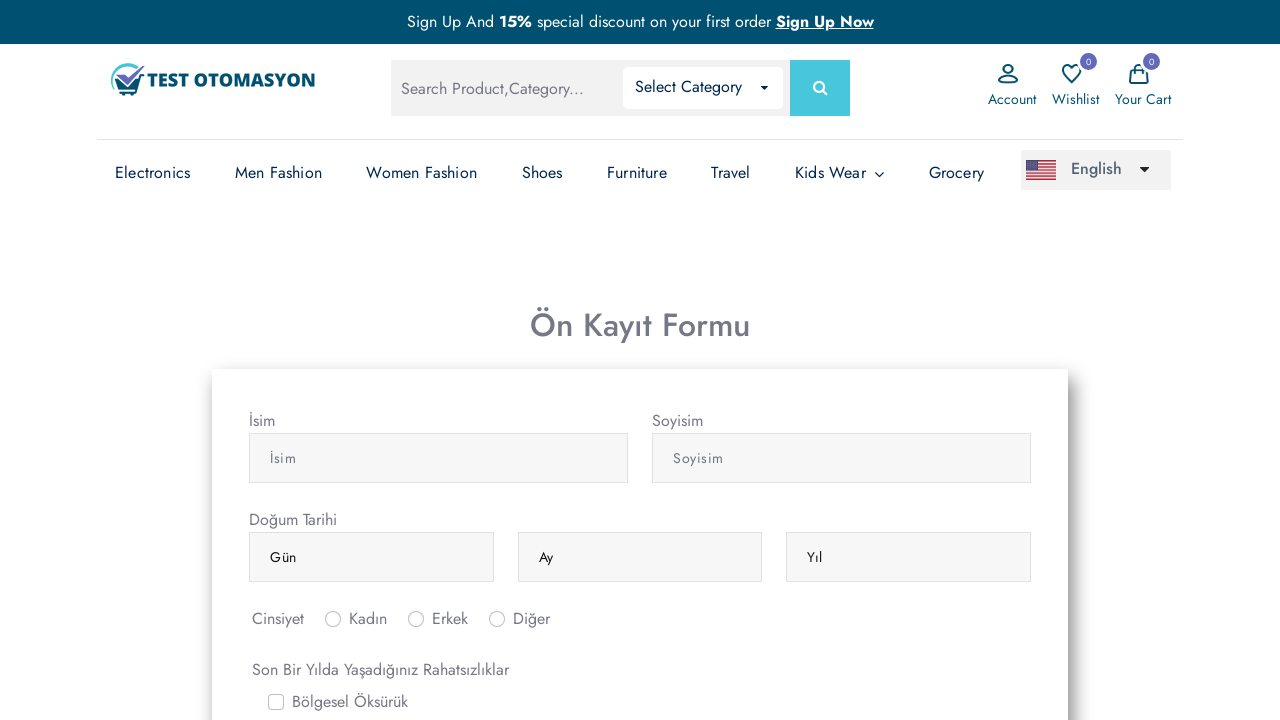

Located epilepsi checkbox element
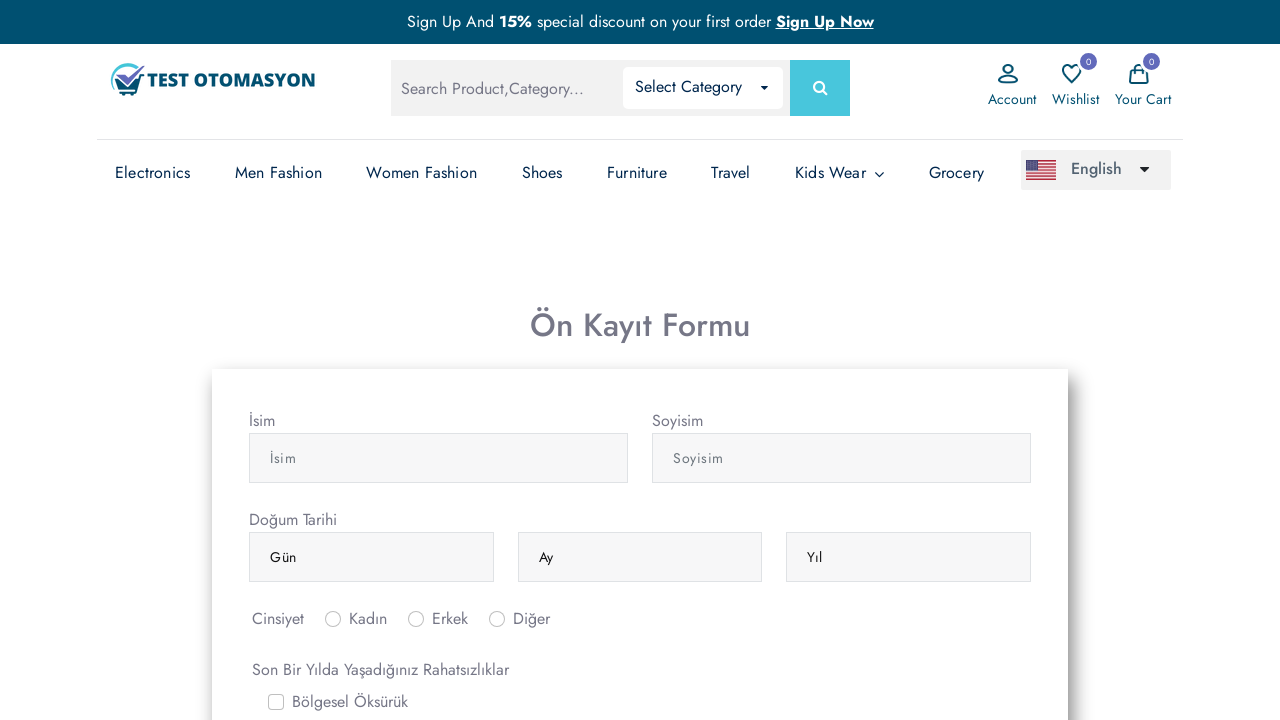

Located carpinti checkbox element
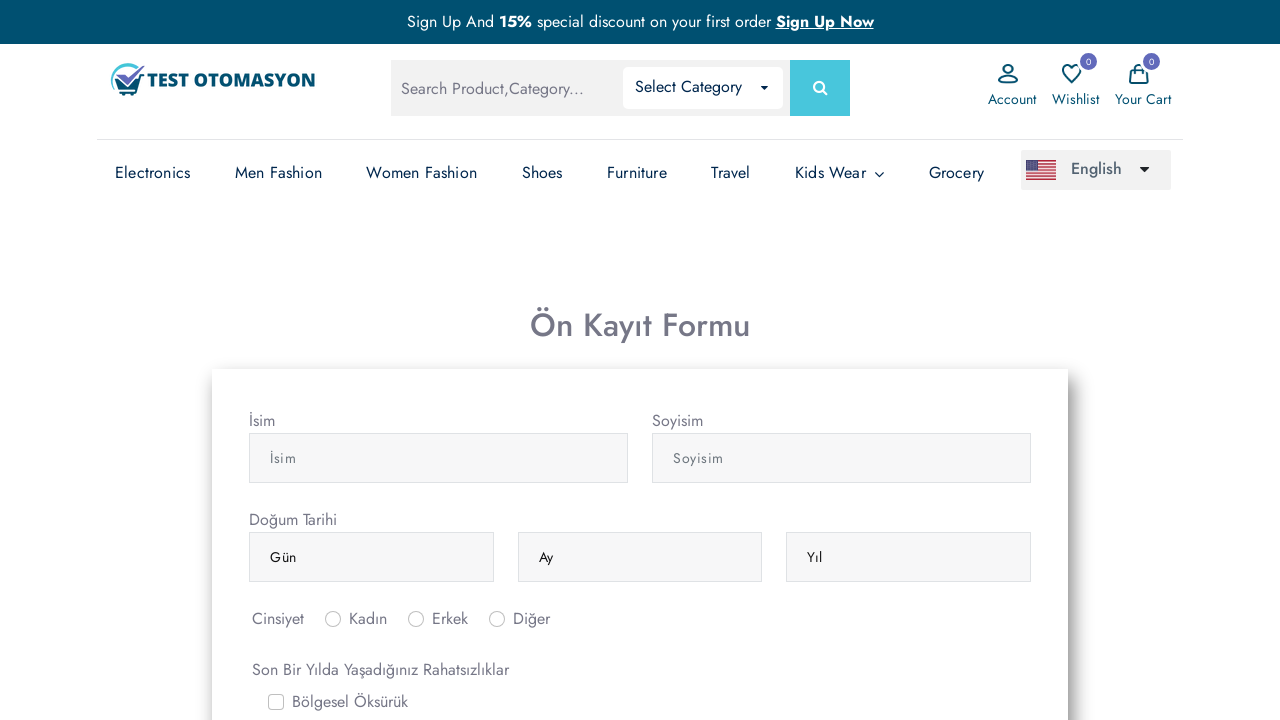

Located sirt agrisi checkbox element
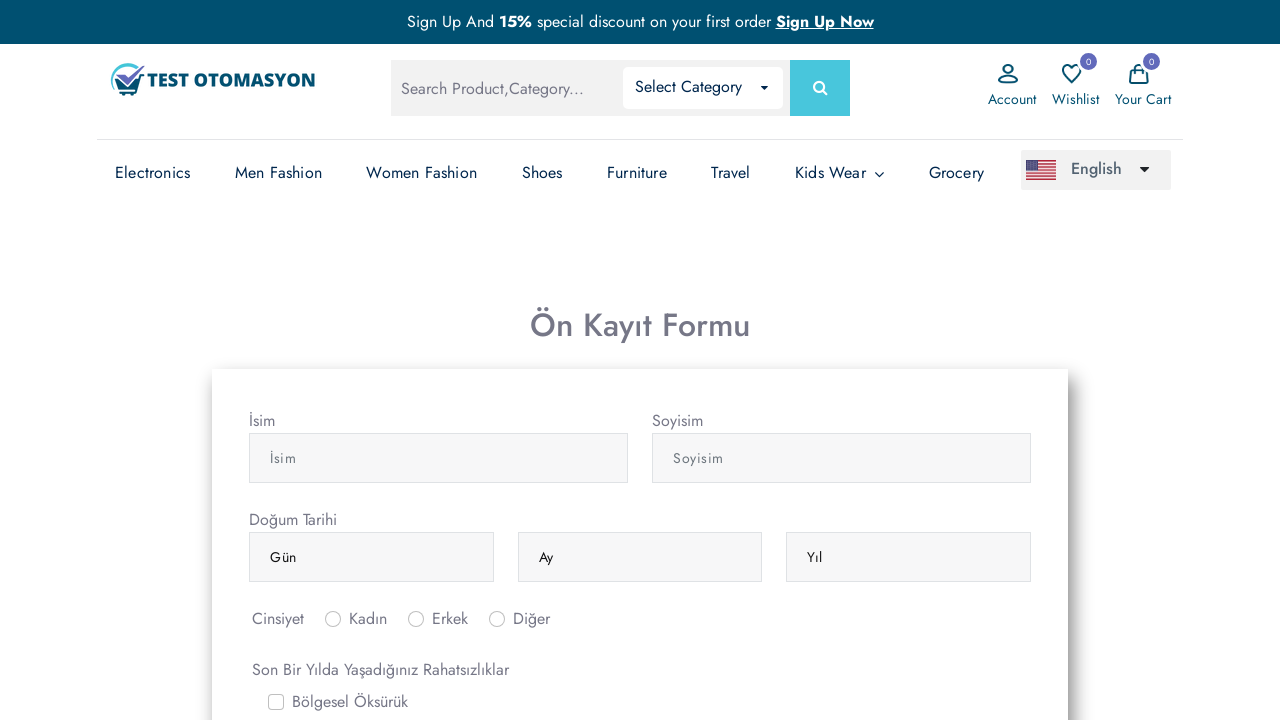

Scrolled epilepsi checkbox into view
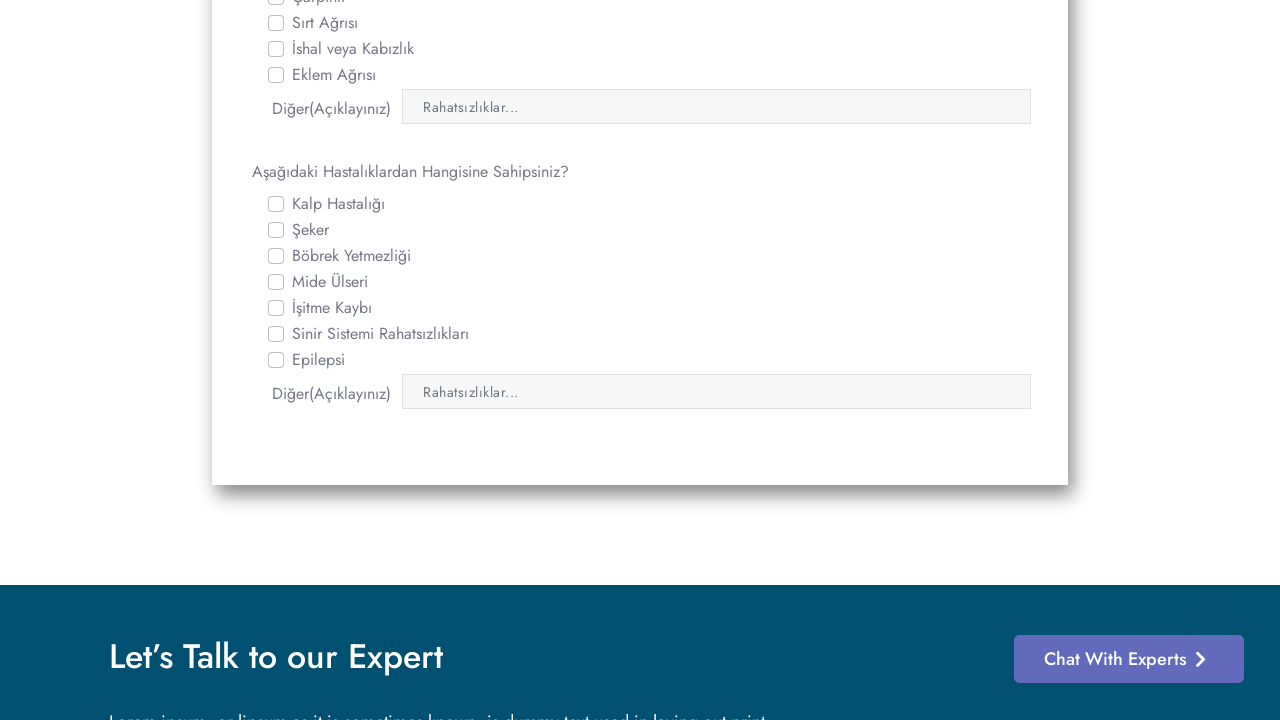

Clicked Carpinti checkbox at (276, 8) on #gridCheck4
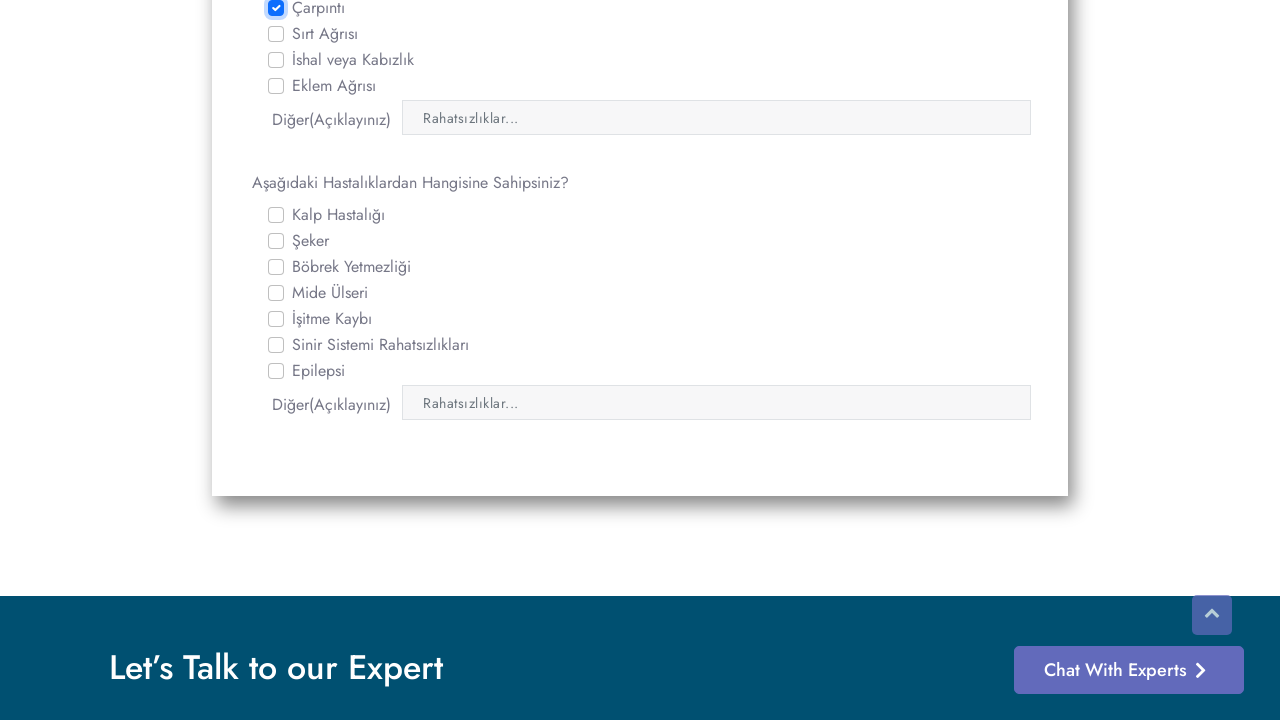

Clicked Sirt Agrisi checkbox at (276, 34) on #gridCheck5
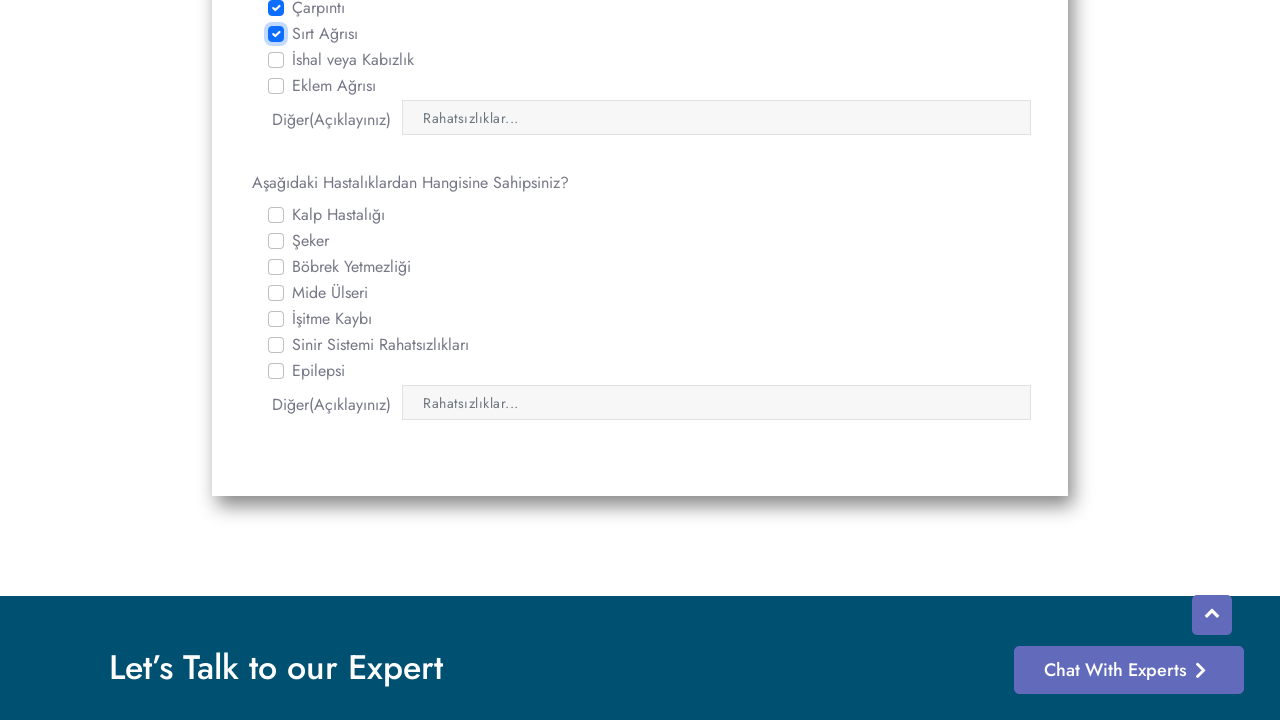

Verified Carpinti checkbox is selected
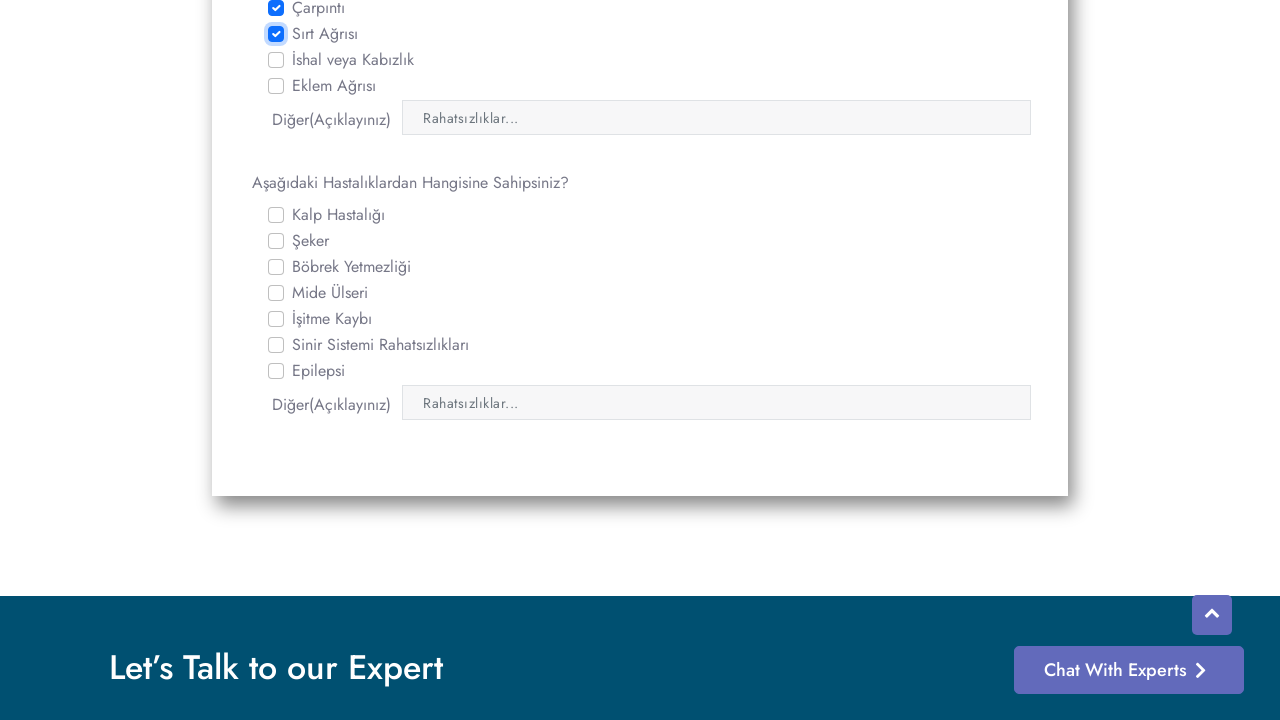

Verified Sirt Agrisi checkbox is selected
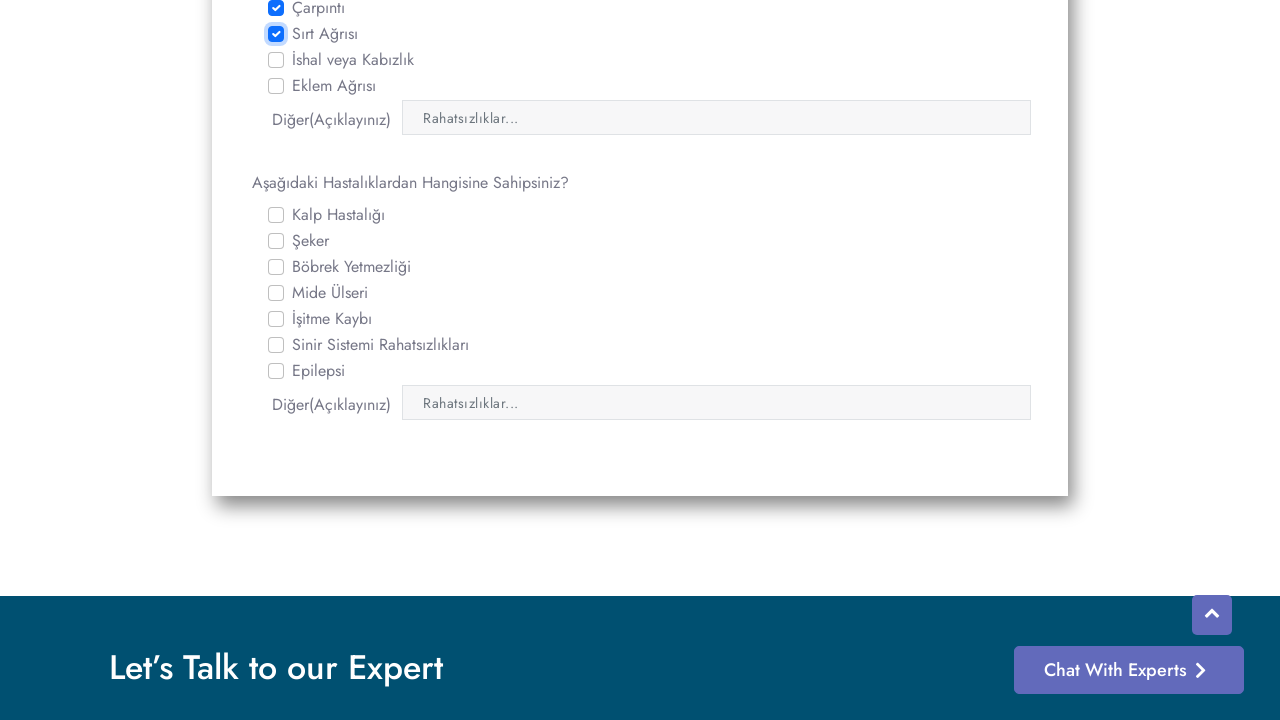

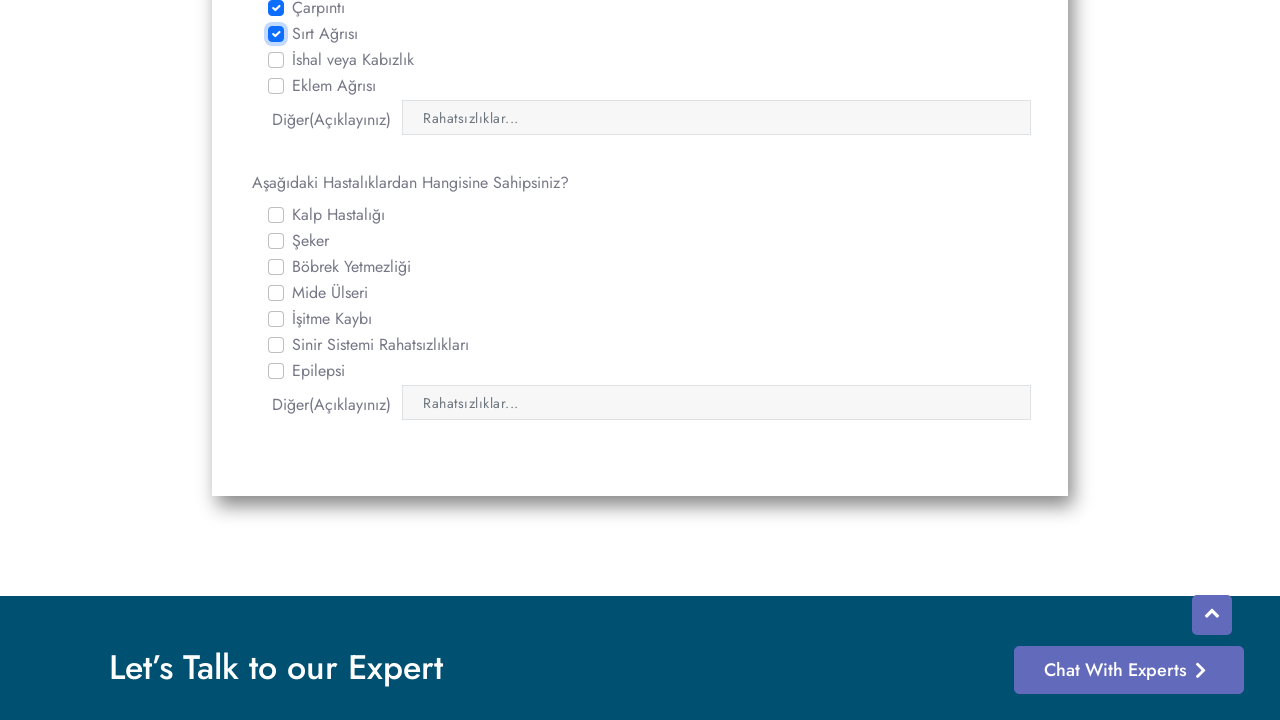